Tests the CVC hint tooltip by hovering over the CVC hint toggle element.

Starting URL: https://sandbox.cardpay.com/MI/cardpayment2.html?orderXml=PE9SREVSIFdBTExFVF9JRD0nODI5OScgT1JERVJfTlVNQkVSPSc0NTgyMTEnIEFNT1VOVD0nMjkxLjg2JyBDVVJSRU5DWT0nRVVSJyAgRU1BSUw9J2N1c3RvbWVyQGV4YW1wbGUuY29tJz4KPEFERFJFU1MgQ09VTlRSWT0nVVNBJyBTVEFURT0nTlknIFpJUD0nMTAwMDEnIENJVFk9J05ZJyBTVFJFRVQ9JzY3NyBTVFJFRVQnIFBIT05FPSc4NzY5OTA5MCcgVFlQRT0nQklMTElORycvPgo8L09SREVSPg==&sha512=998150a2b27484b776a1628bfe7505a9cb430f276dfa35b14315c1c8f03381a90490f6608f0dcff789273e05926cd782e1bb941418a9673f43c47595aa7b8b0d

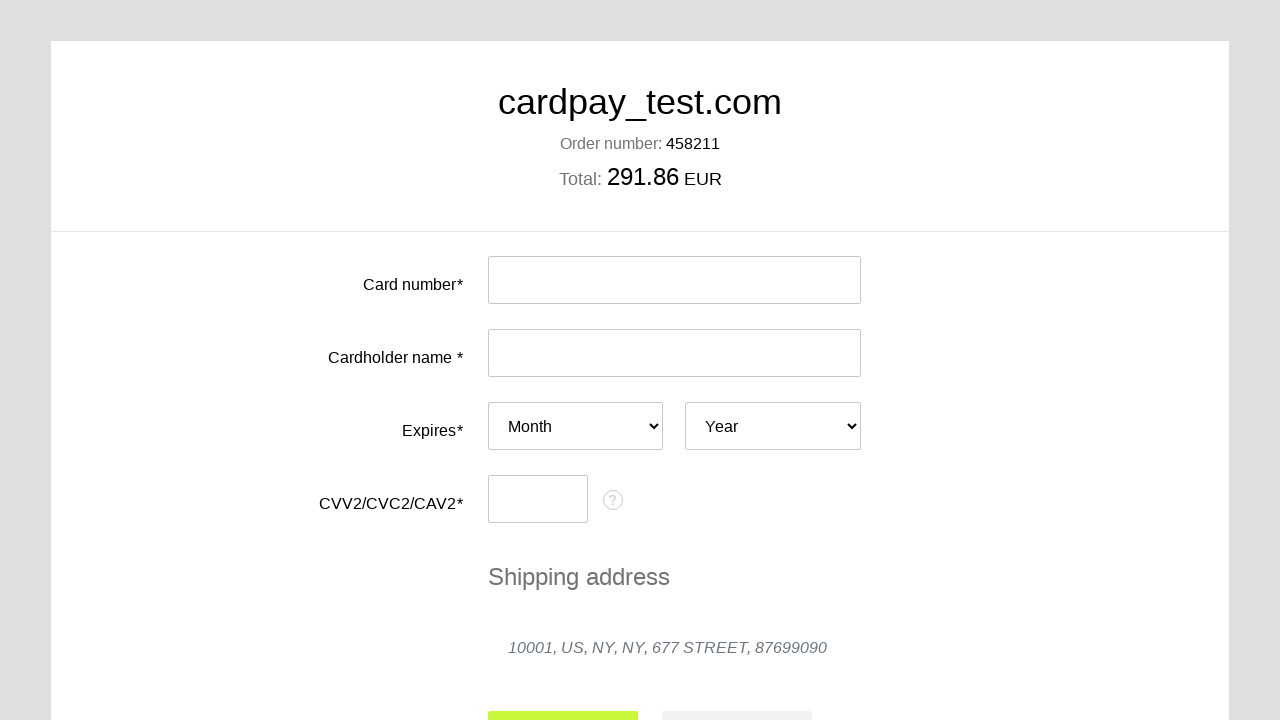

Hovered over CVC hint toggle element to trigger tooltip at (613, 500) on #cvc-hint-toggle
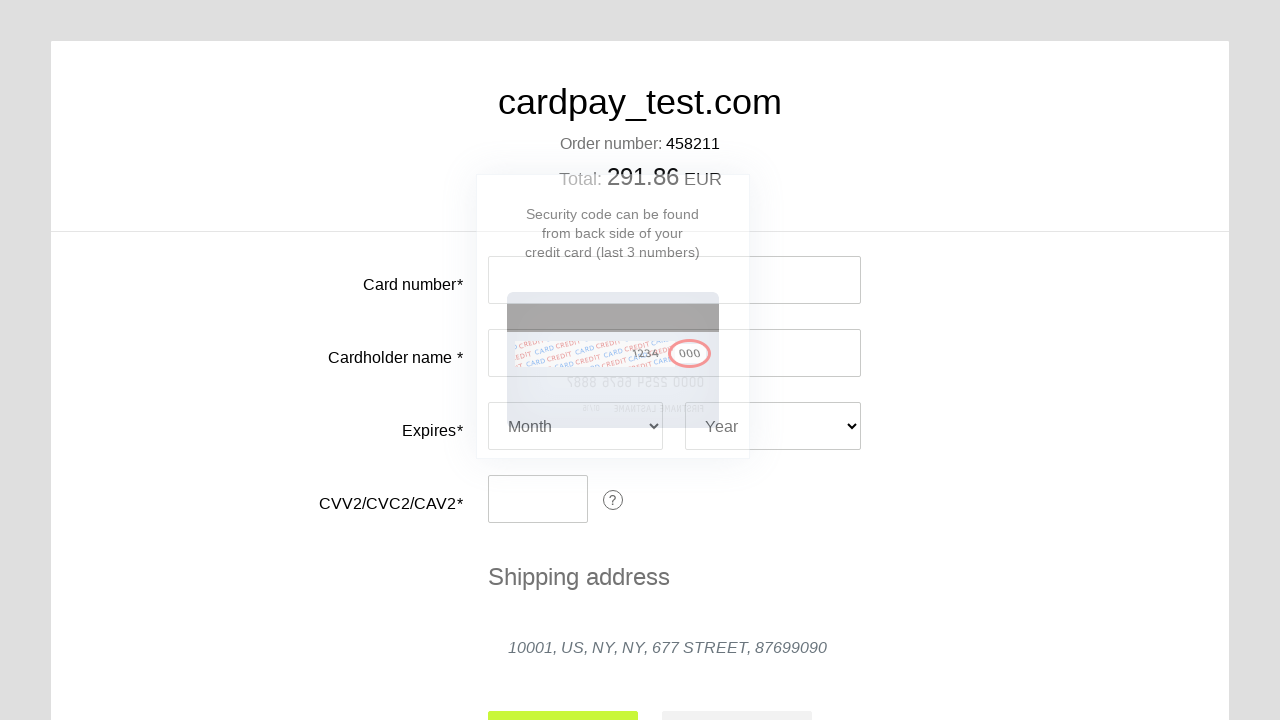

Waited 500ms for CVC hint tooltip to appear
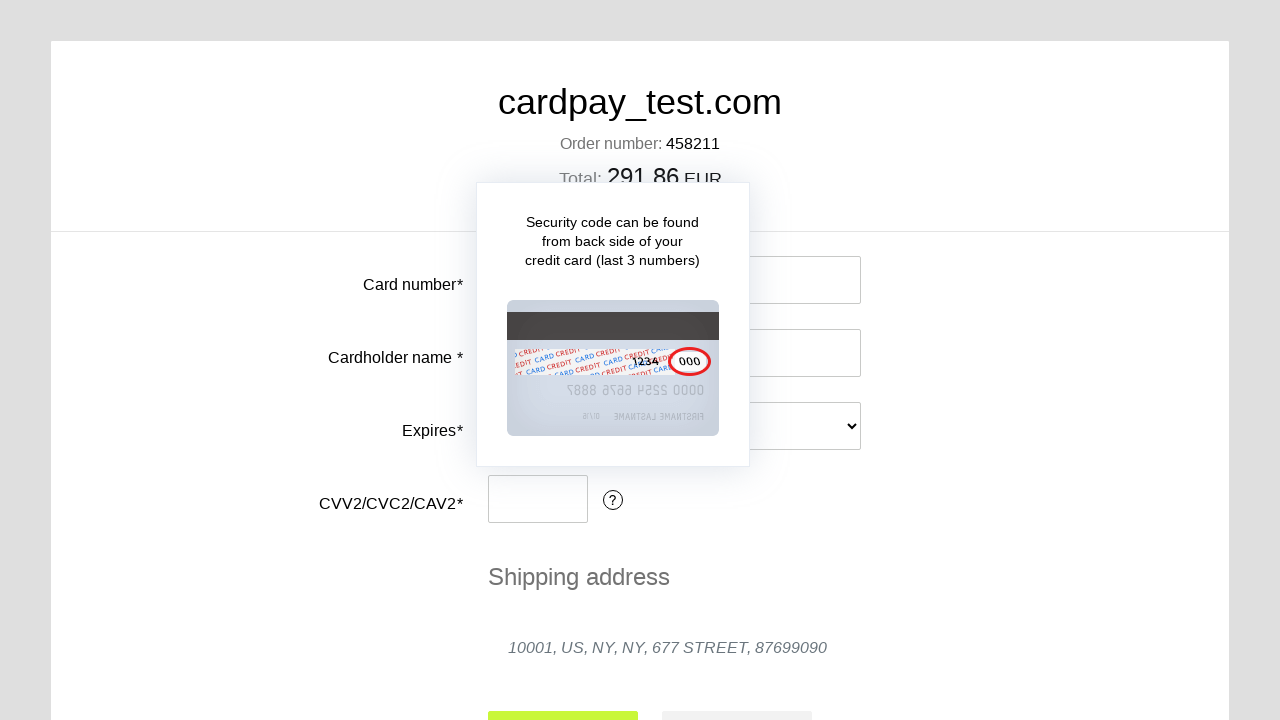

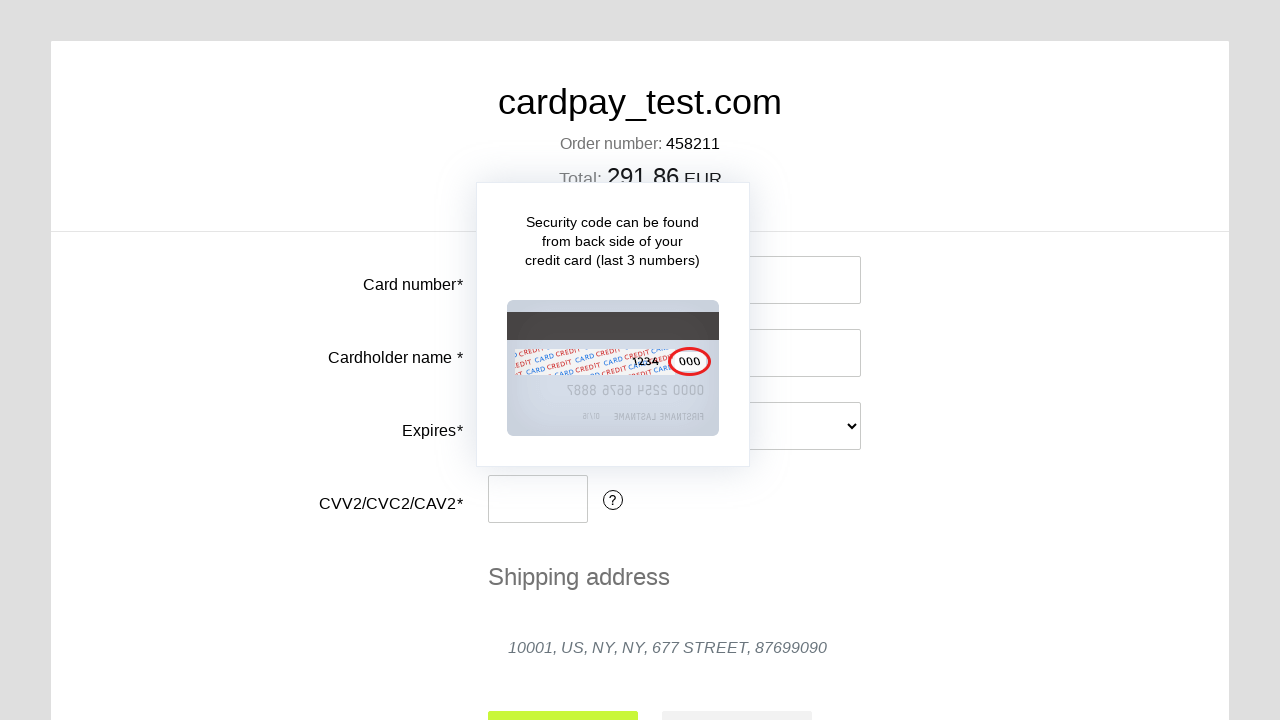